Tests search functionality by typing "Mike" into the search field

Starting URL: http://zero.webappsecurity.com/index.html

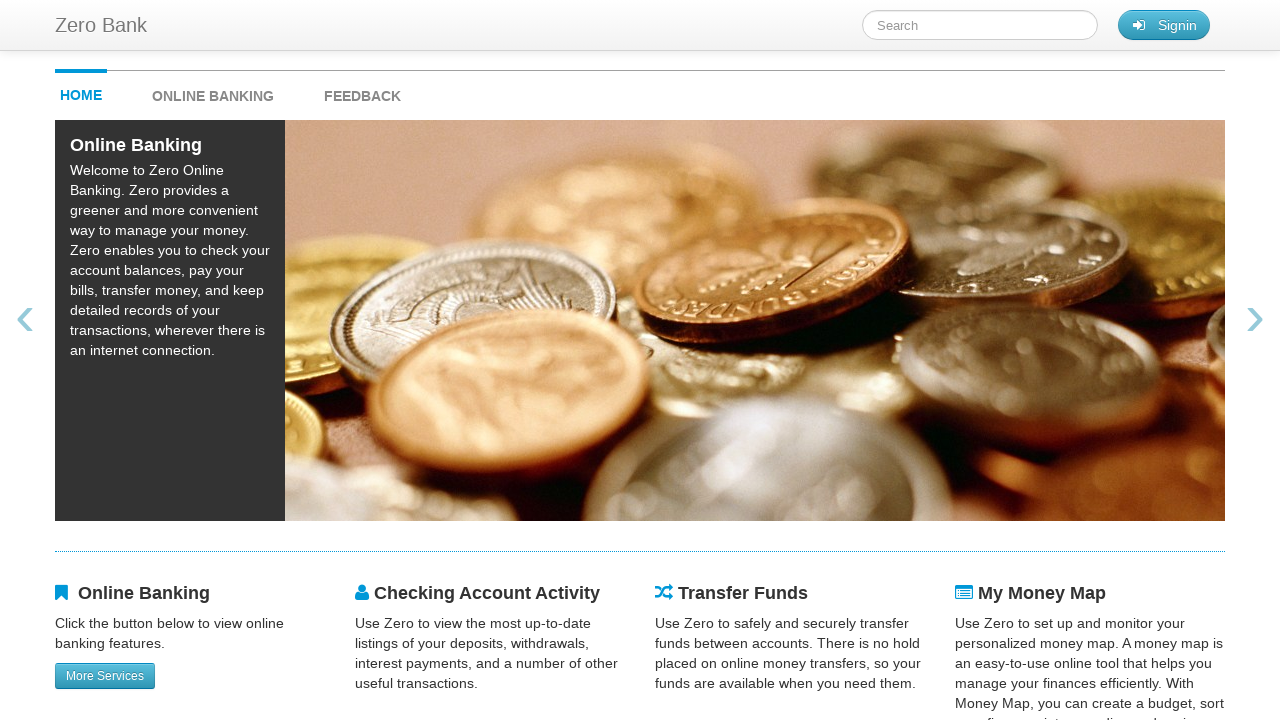

Typed 'Mike' into the search field on #searchTerm
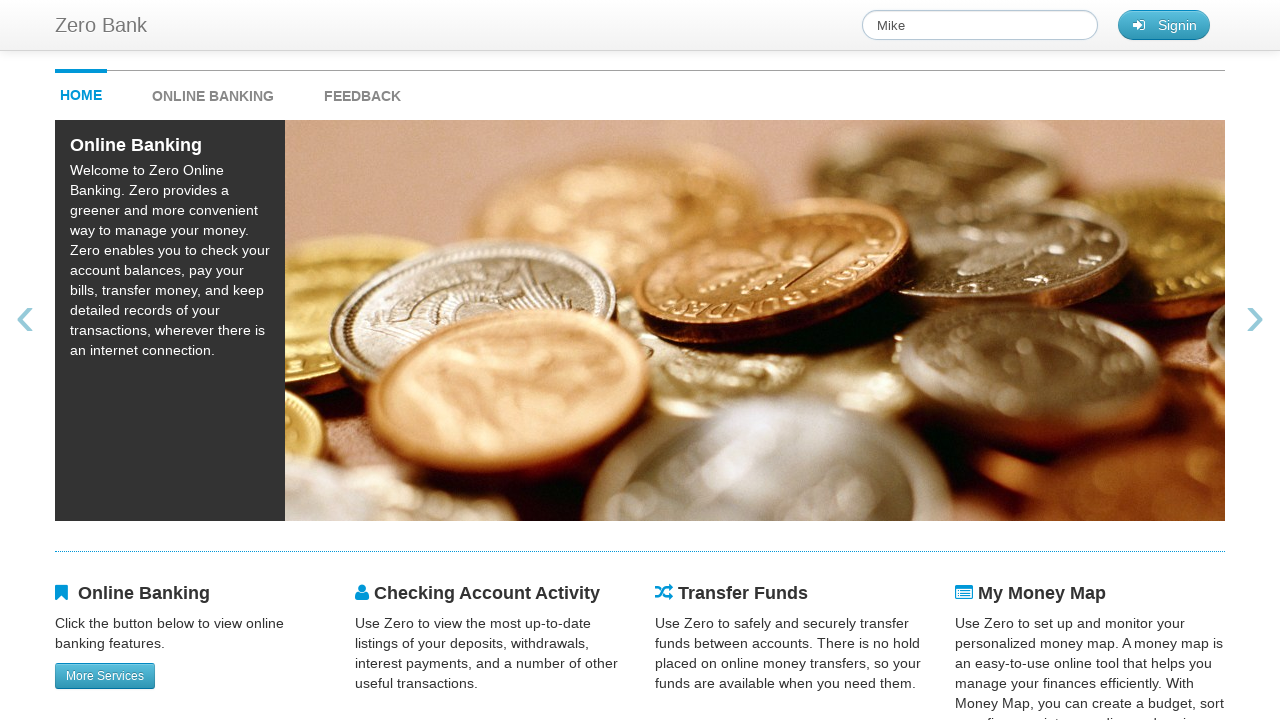

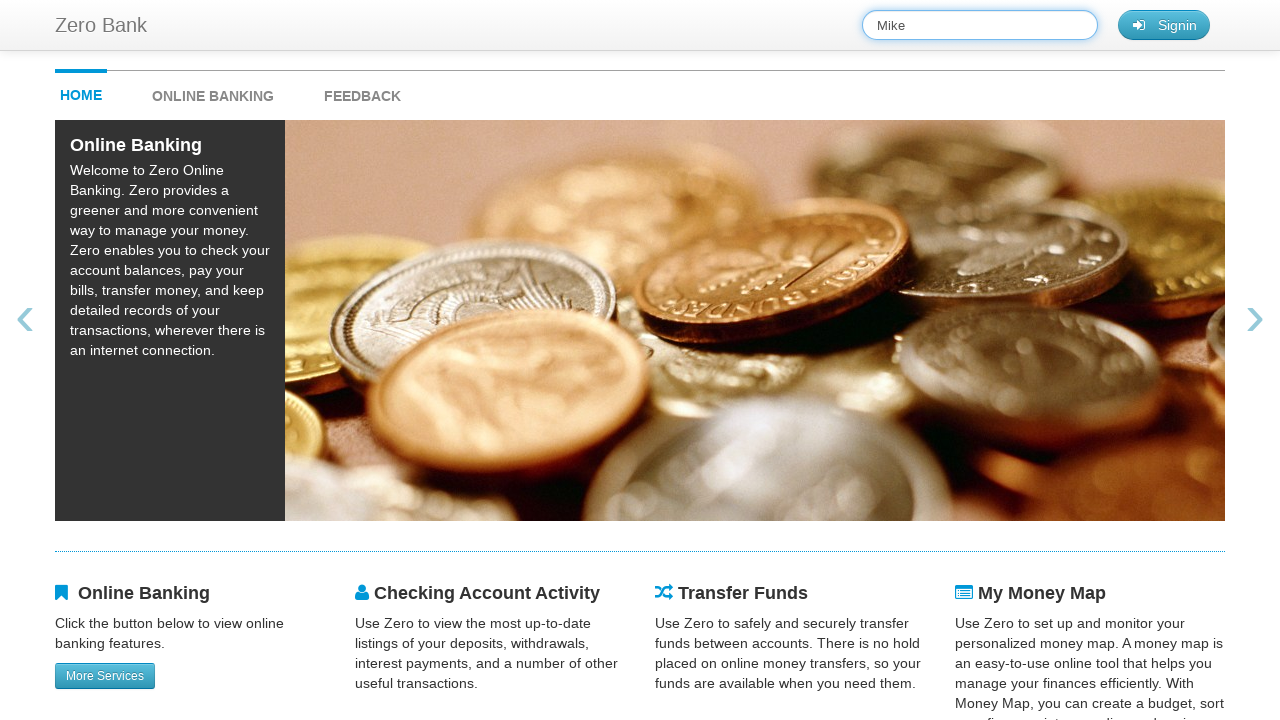